Tests valid login functionality using demo credentials on the saucedemo test site

Starting URL: https://www.saucedemo.com/

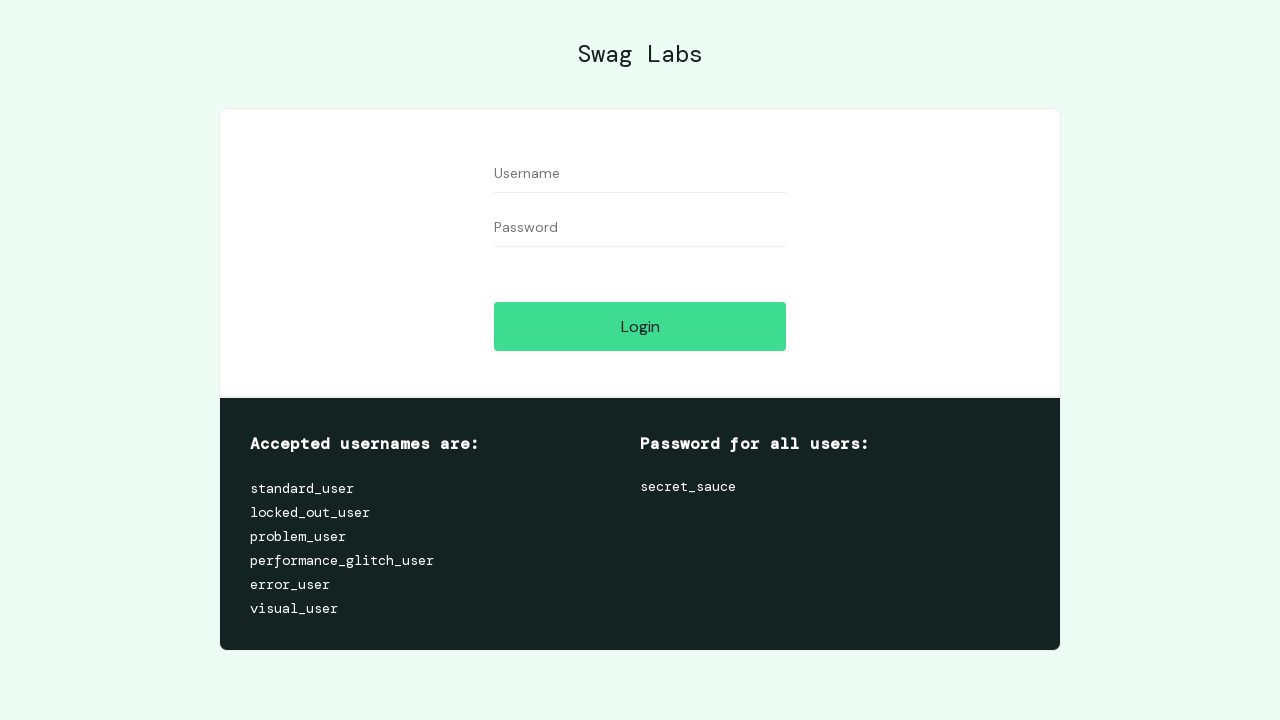

Filled username field with 'standard_user' on #user-name
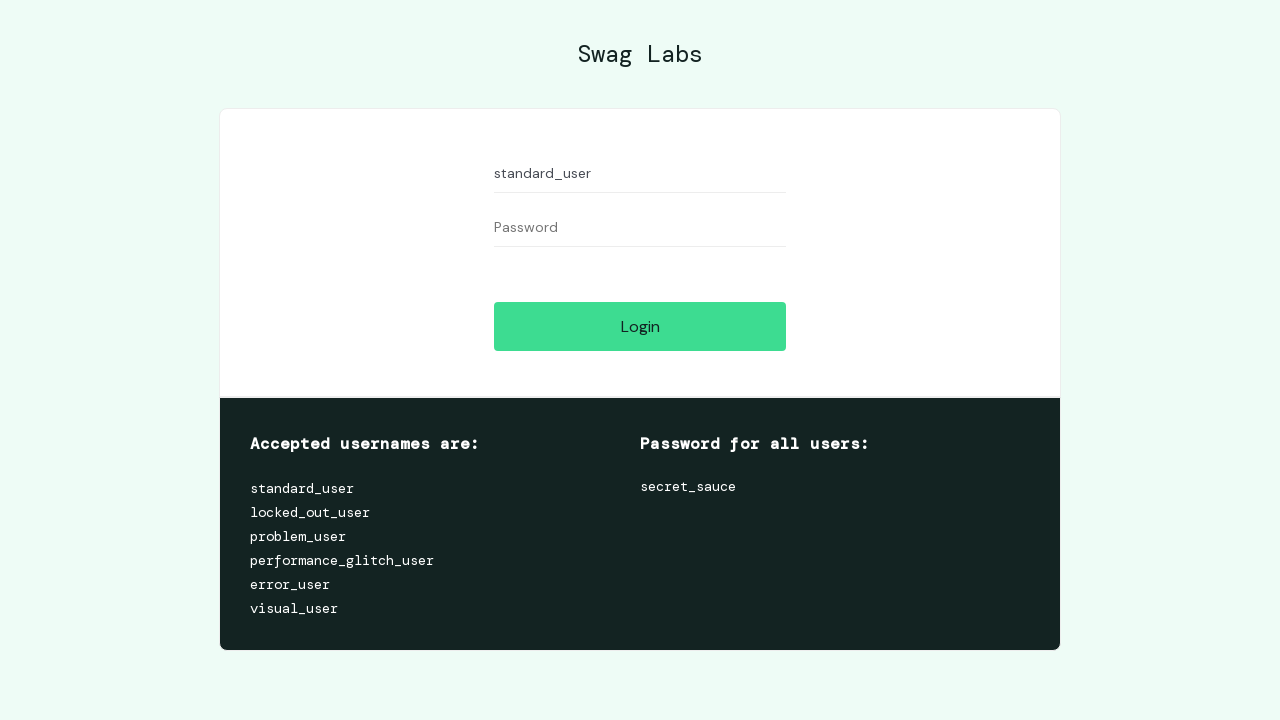

Filled password field with 'secret_sauce' on #password
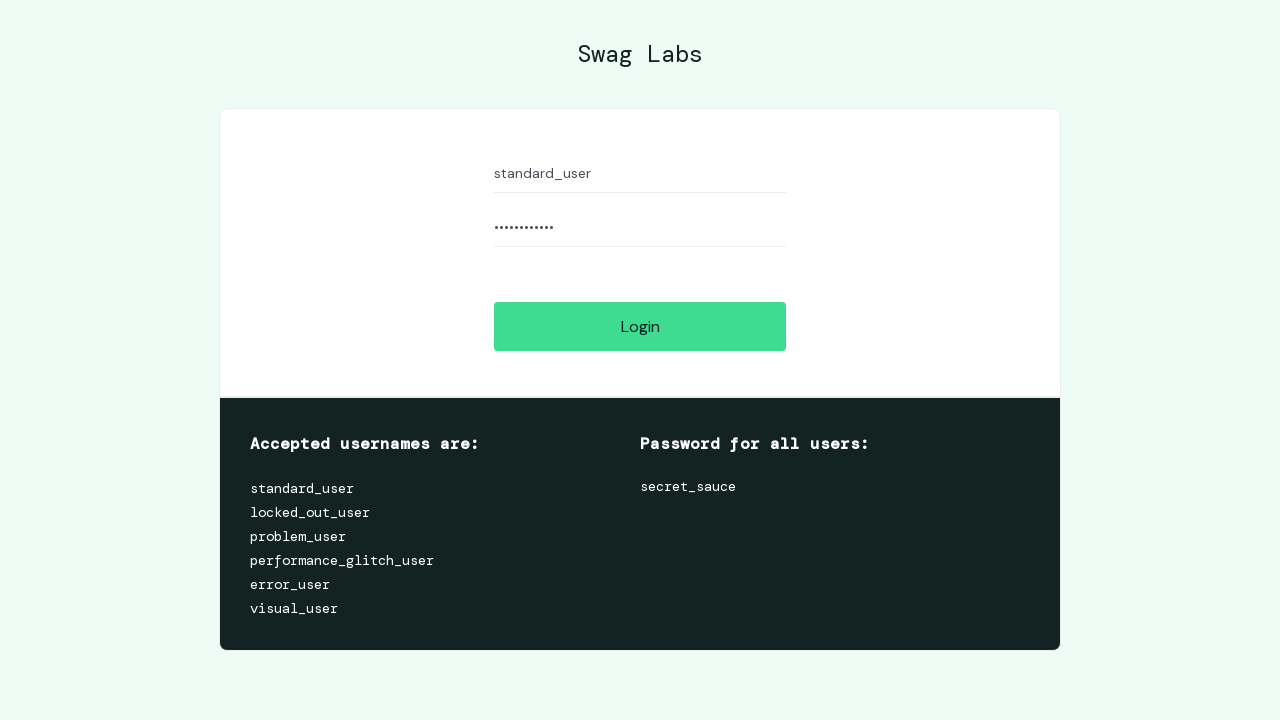

Clicked login button to submit credentials at (640, 326) on #login-button
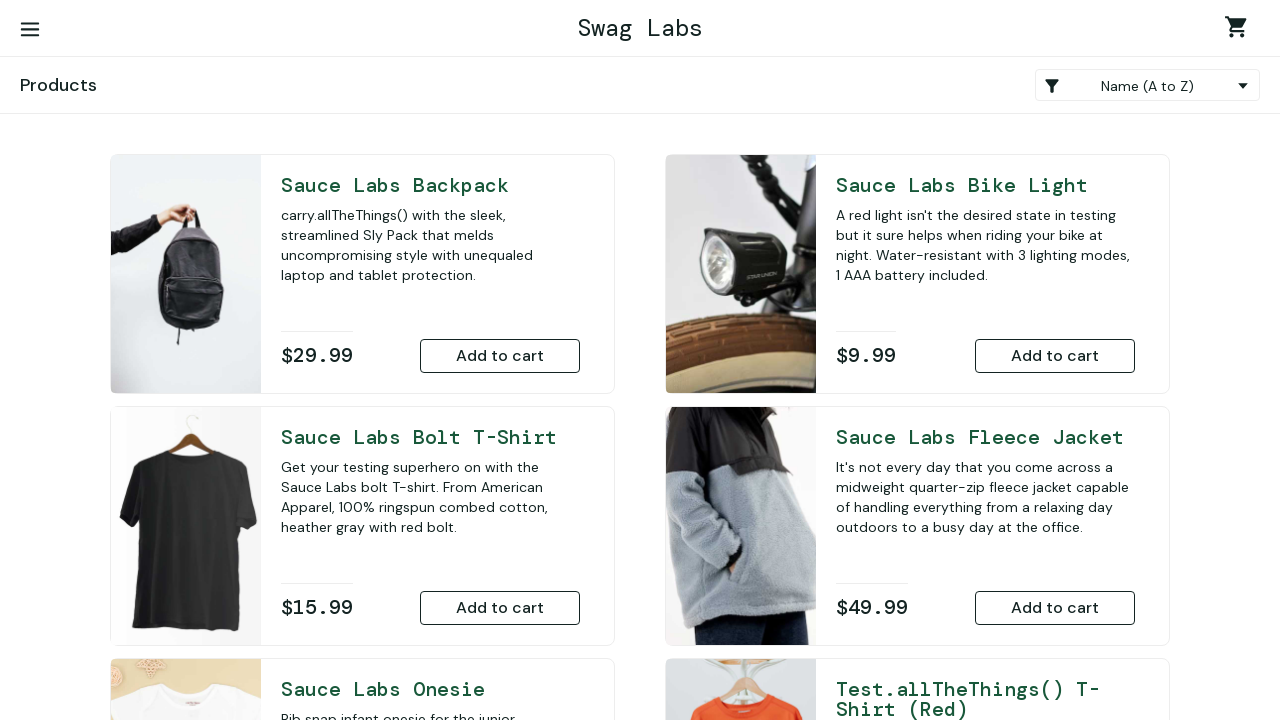

Products page header loaded successfully - login verified
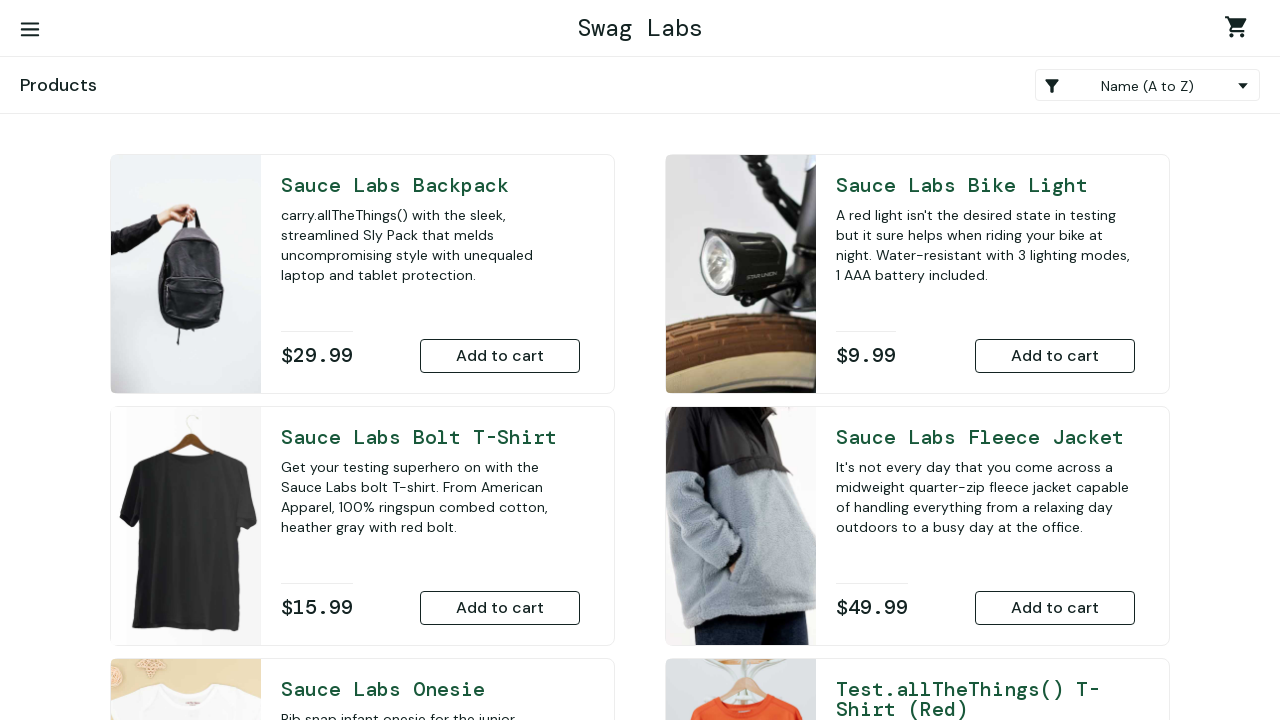

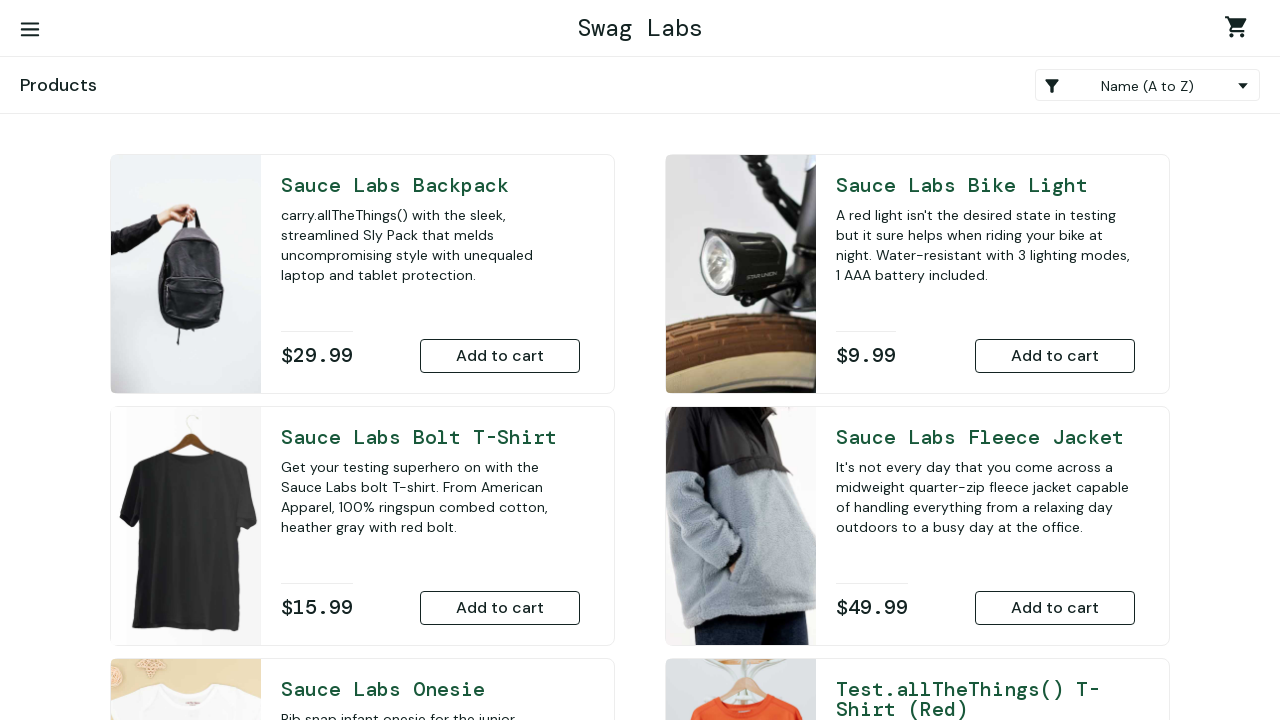